Tests an e-commerce practice site by searching for products containing 'ca', verifying the number of visible products, adding items to cart both by index and dynamically by finding 'Cashews', and verifying the brand logo text.

Starting URL: https://rahulshettyacademy.com/seleniumPractise/#/

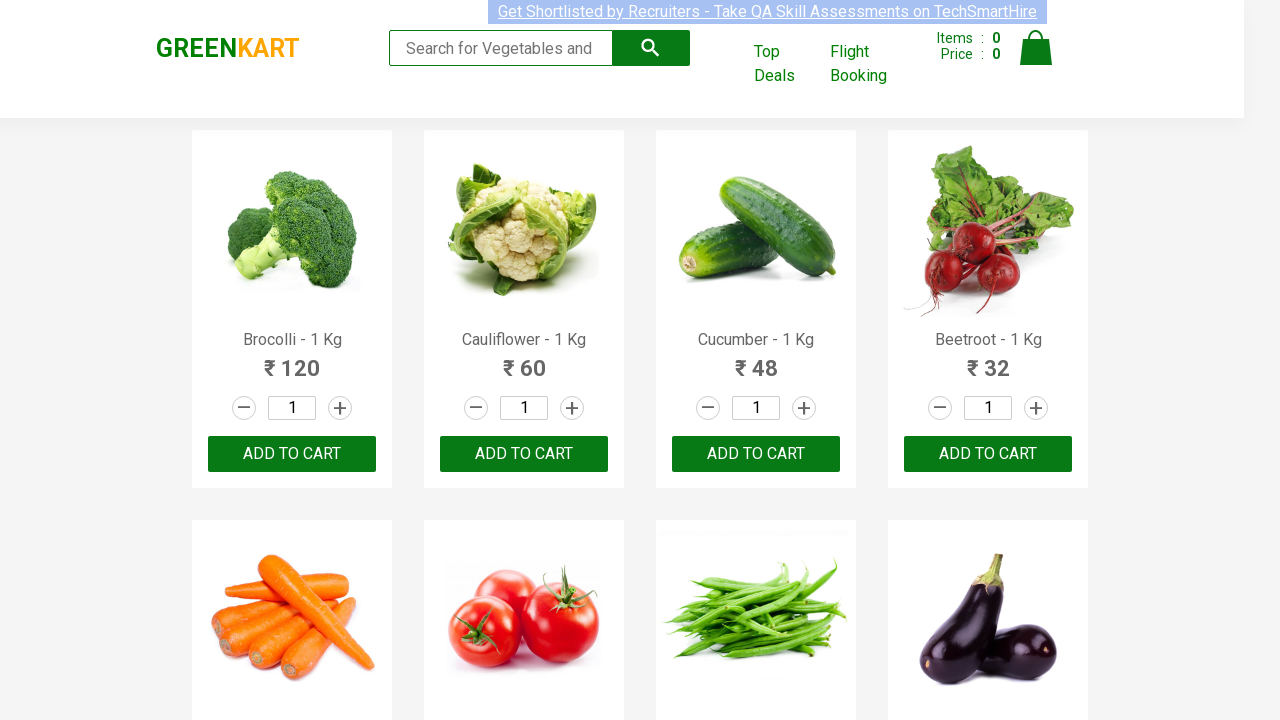

Entered 'ca' in search field to filter products on .search-keyword
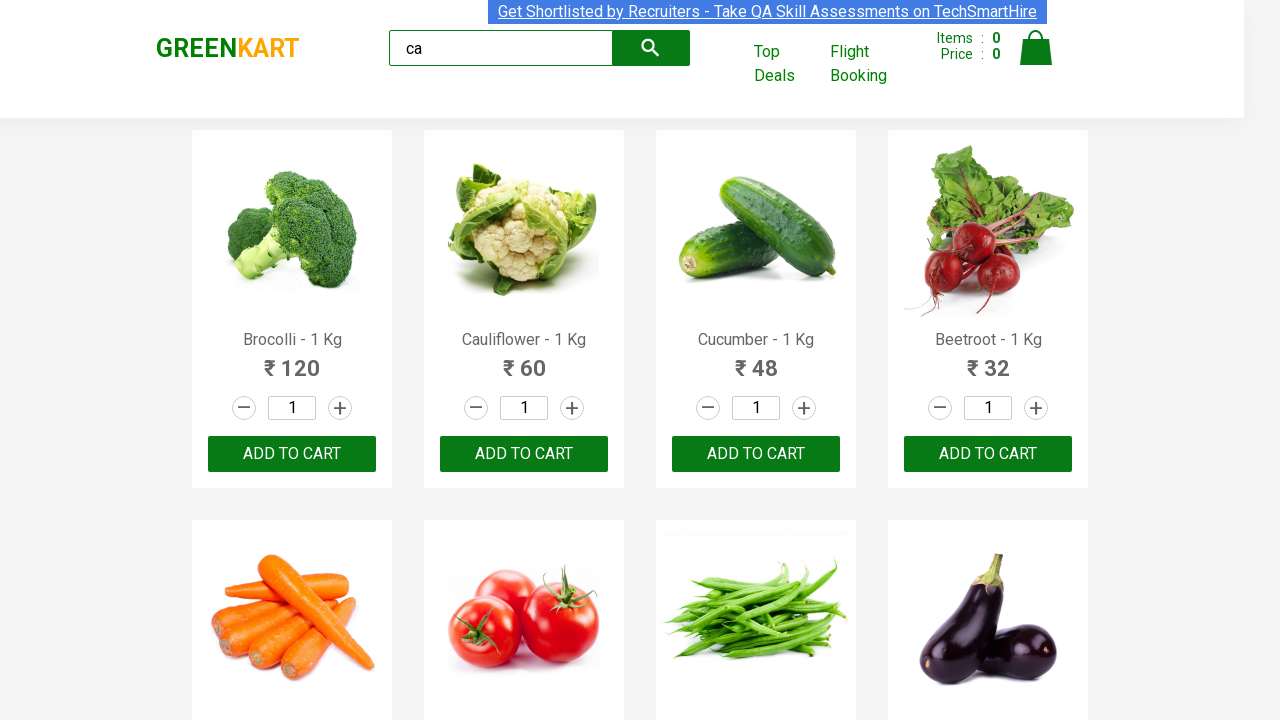

Waited for products to filter
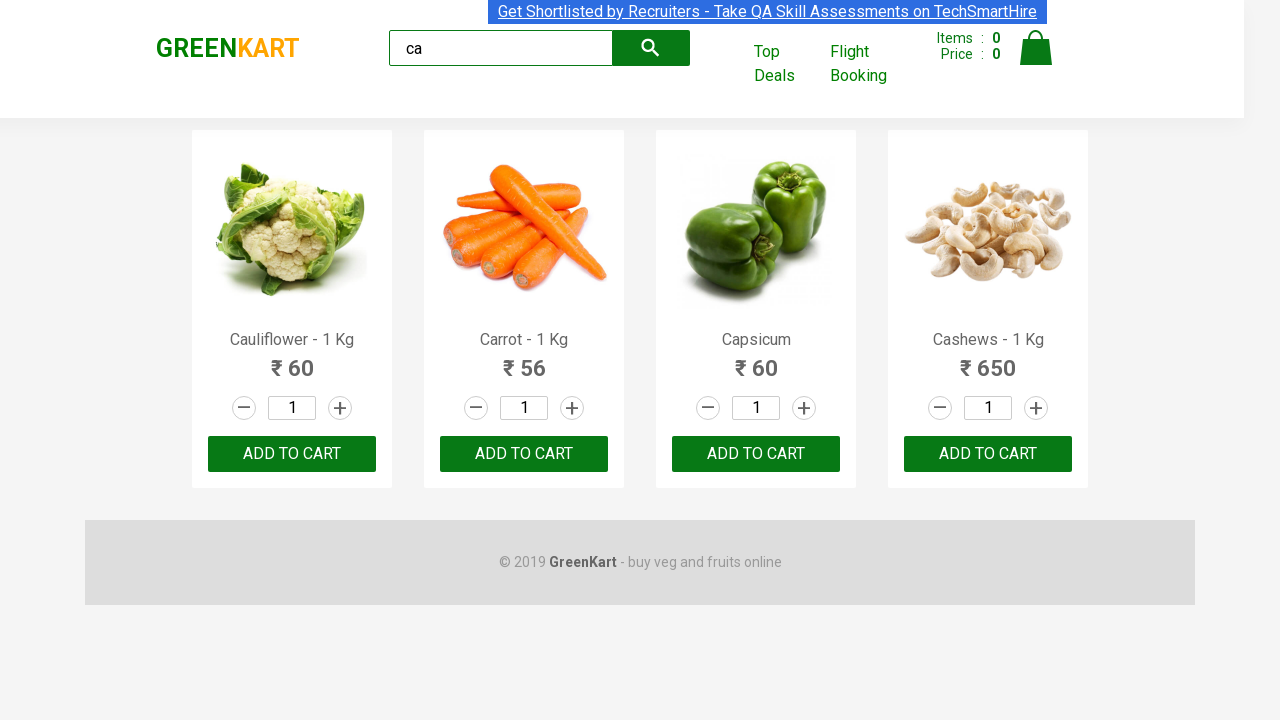

Verified products are displayed on page
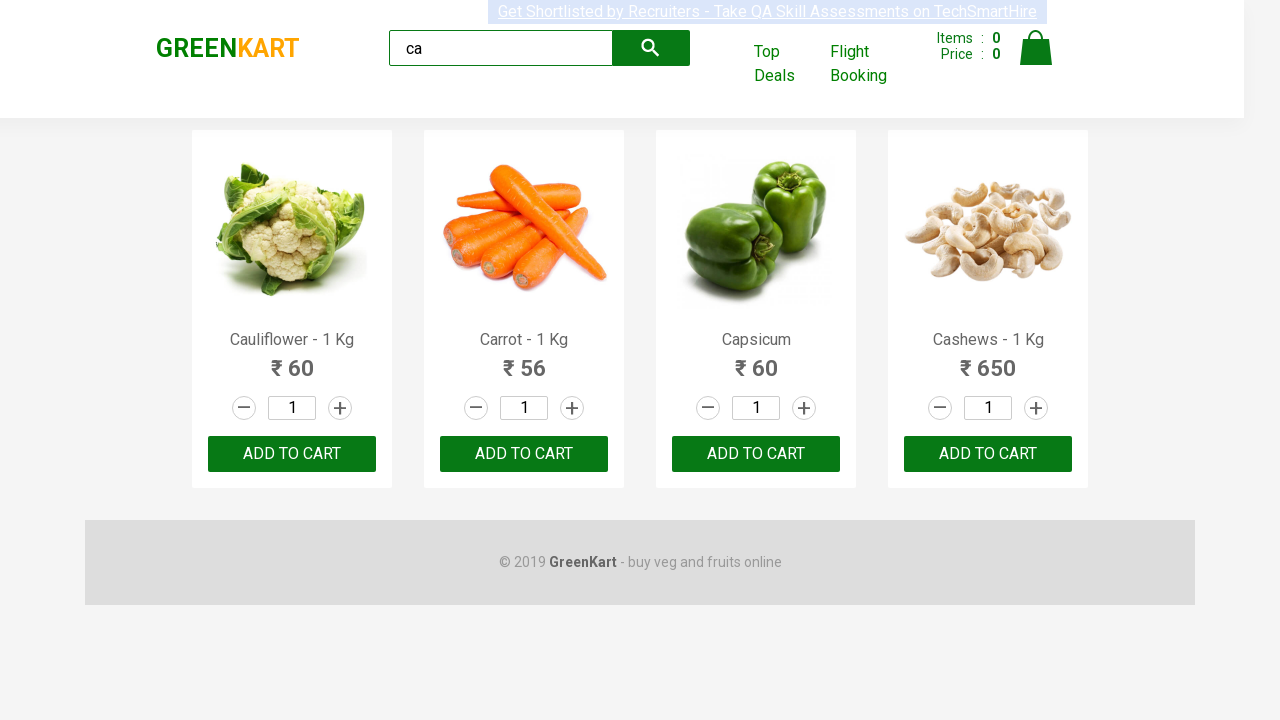

Clicked ADD TO CART on 3rd product (index 2) at (756, 454) on .products .product >> nth=2 >> text=ADD TO CART
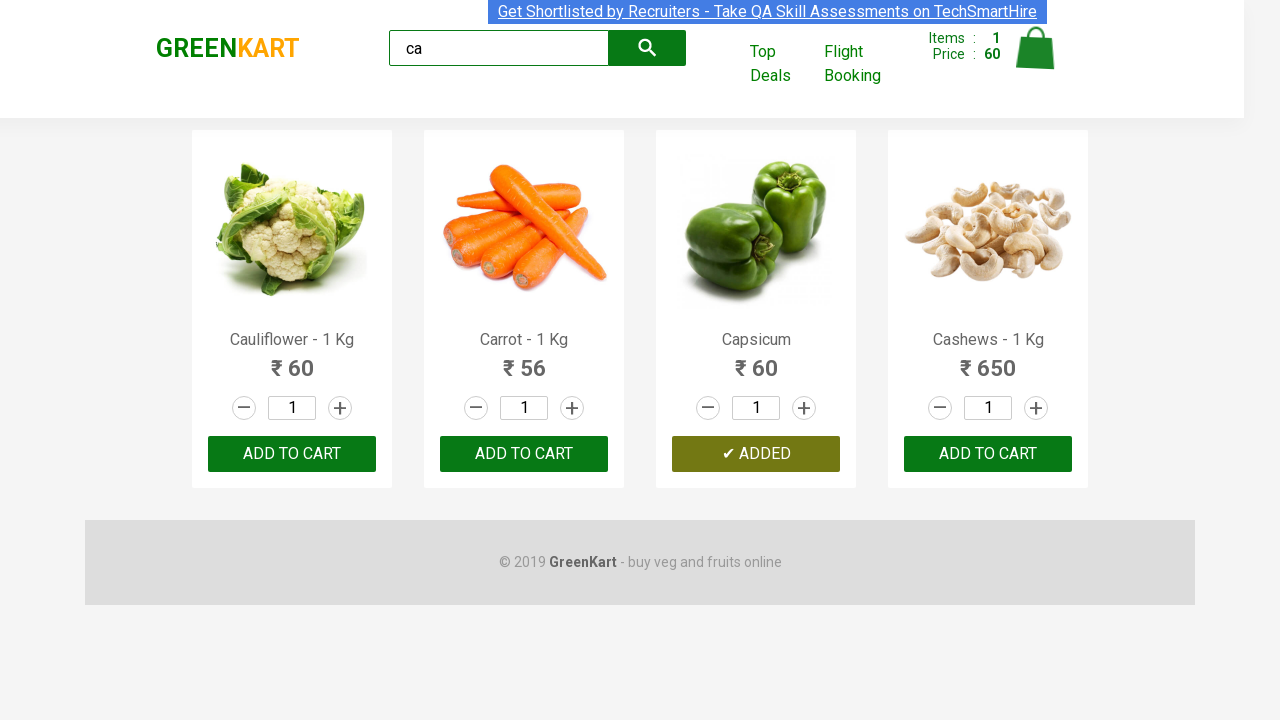

Found and clicked ADD TO CART for Cashews product at (988, 454) on .products .product >> nth=3 >> button
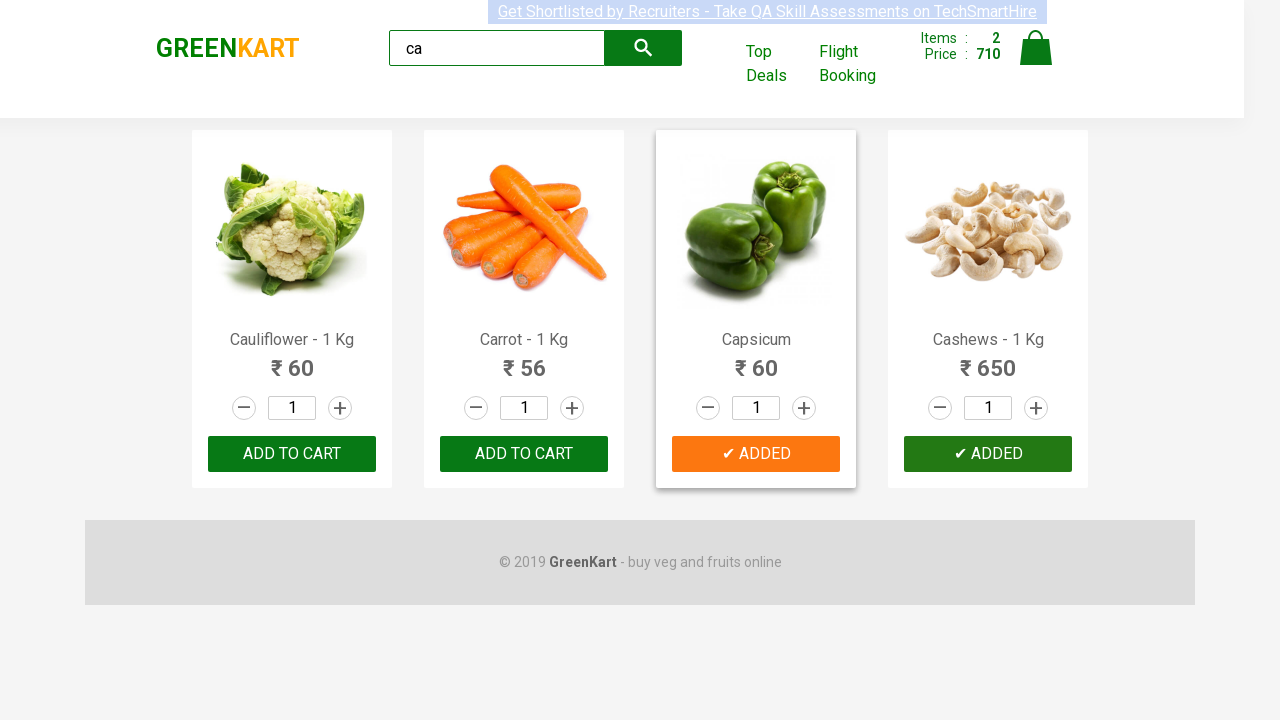

Retrieved brand text: GREENKART
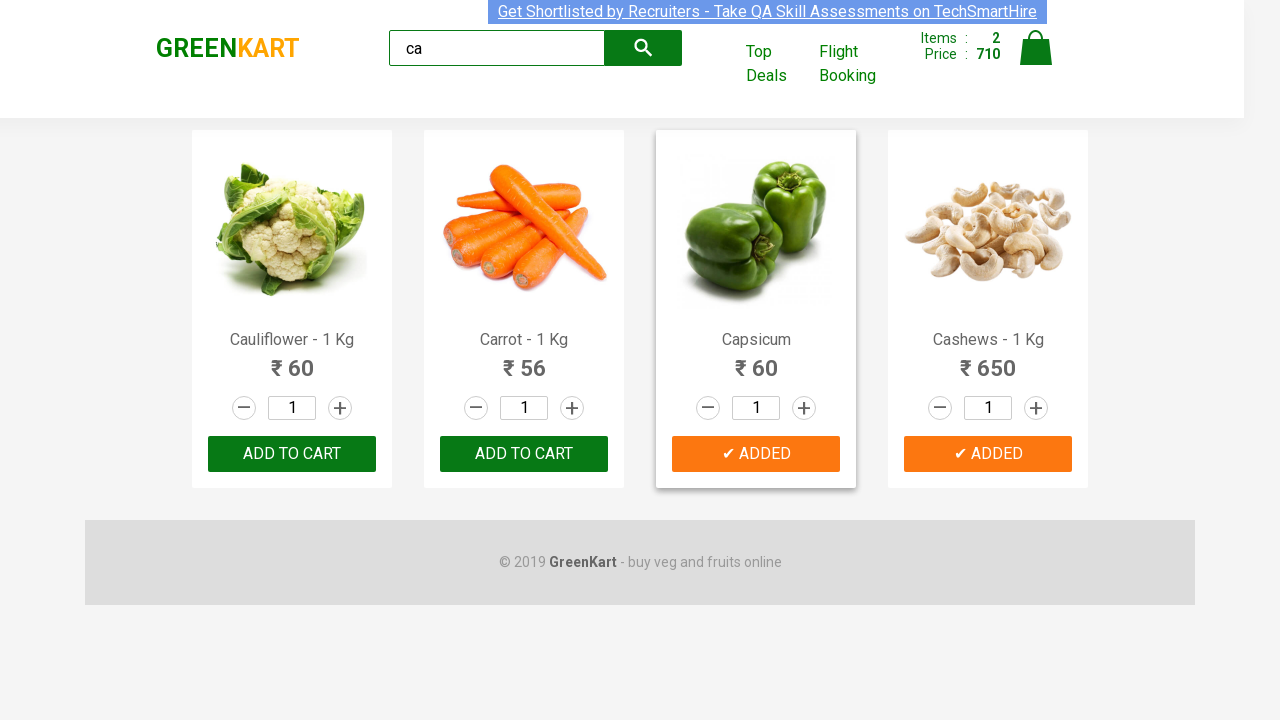

Clicked ADD TO CART on 3rd product (index 2) again at (756, 454) on .products .product >> nth=2 >> text=ADD TO CART
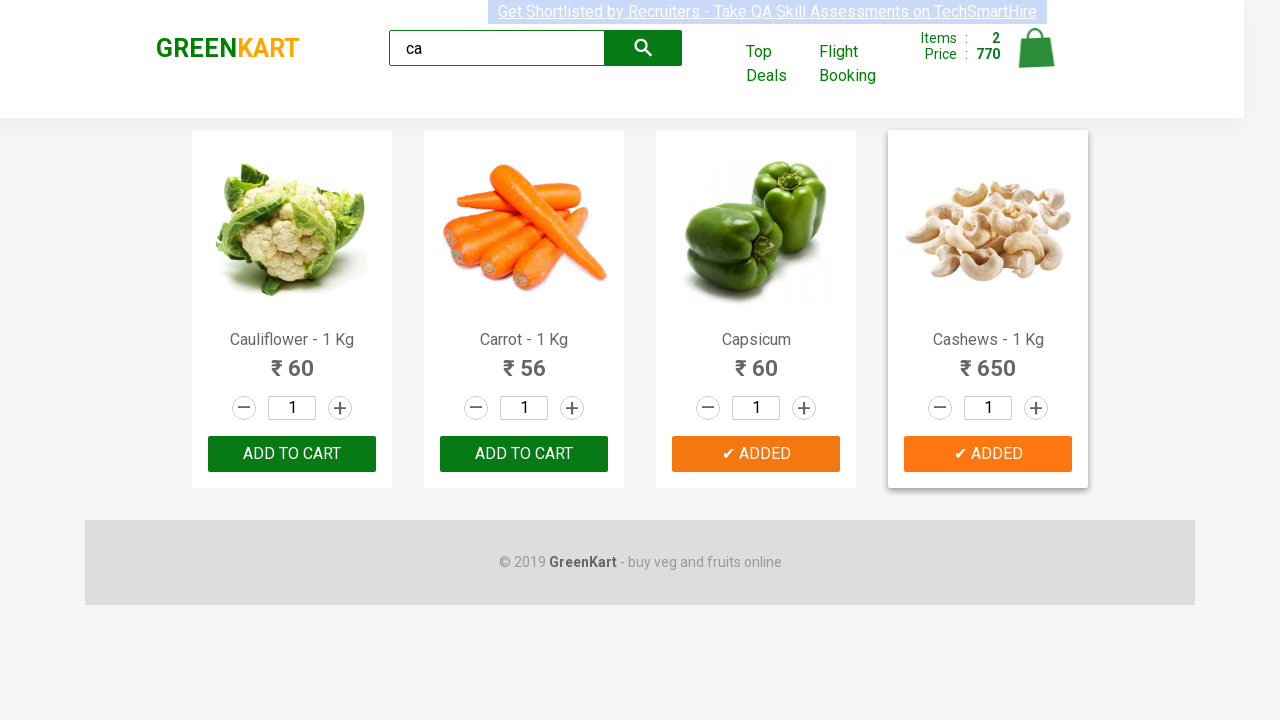

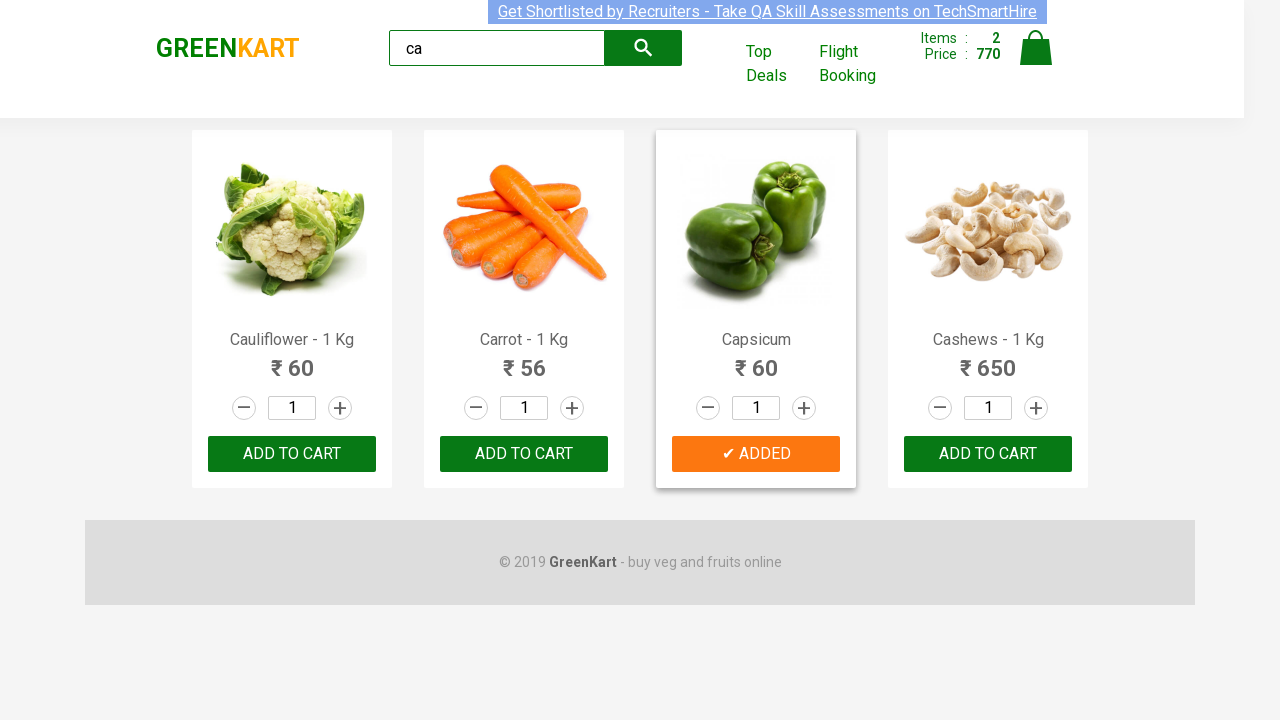